Tests React Semantic UI editable/searchable dropdown by typing country names (Austria, Belgium) and pressing Tab to select them.

Starting URL: https://react.semantic-ui.com/maximize/dropdown-example-search-selection/

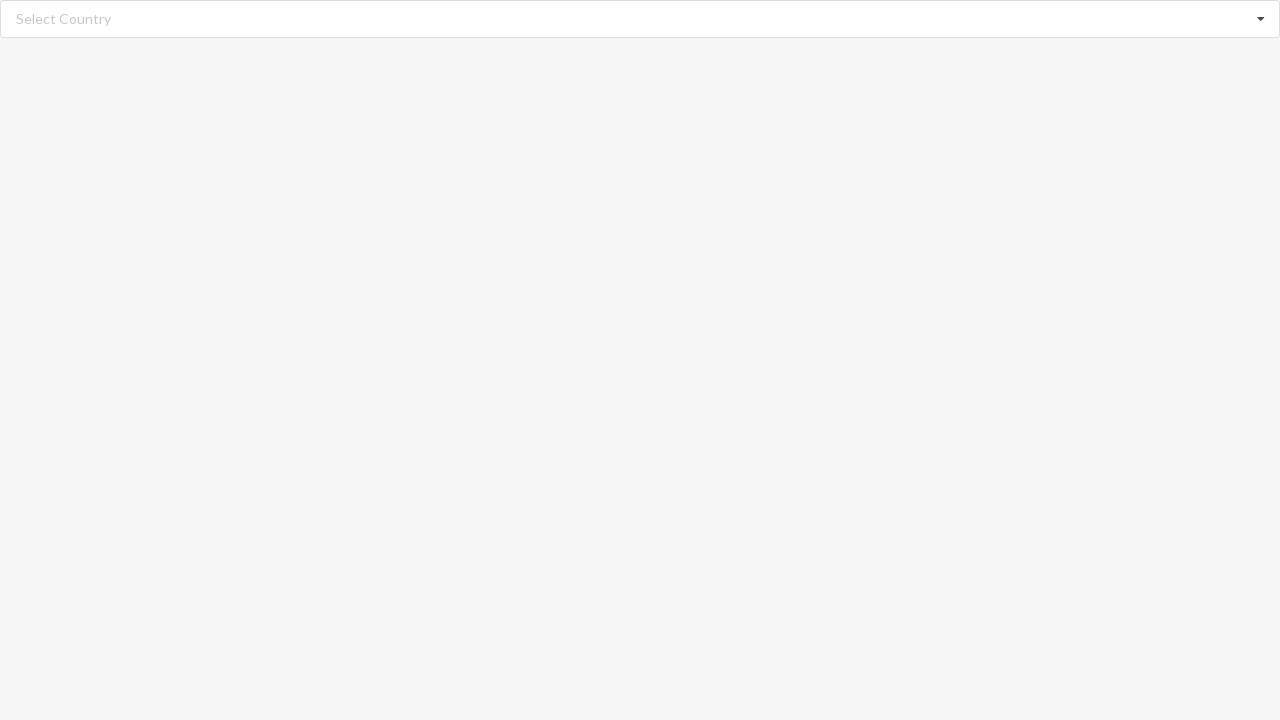

Typed 'Austria' in the editable dropdown field on div[role='combobox'] input
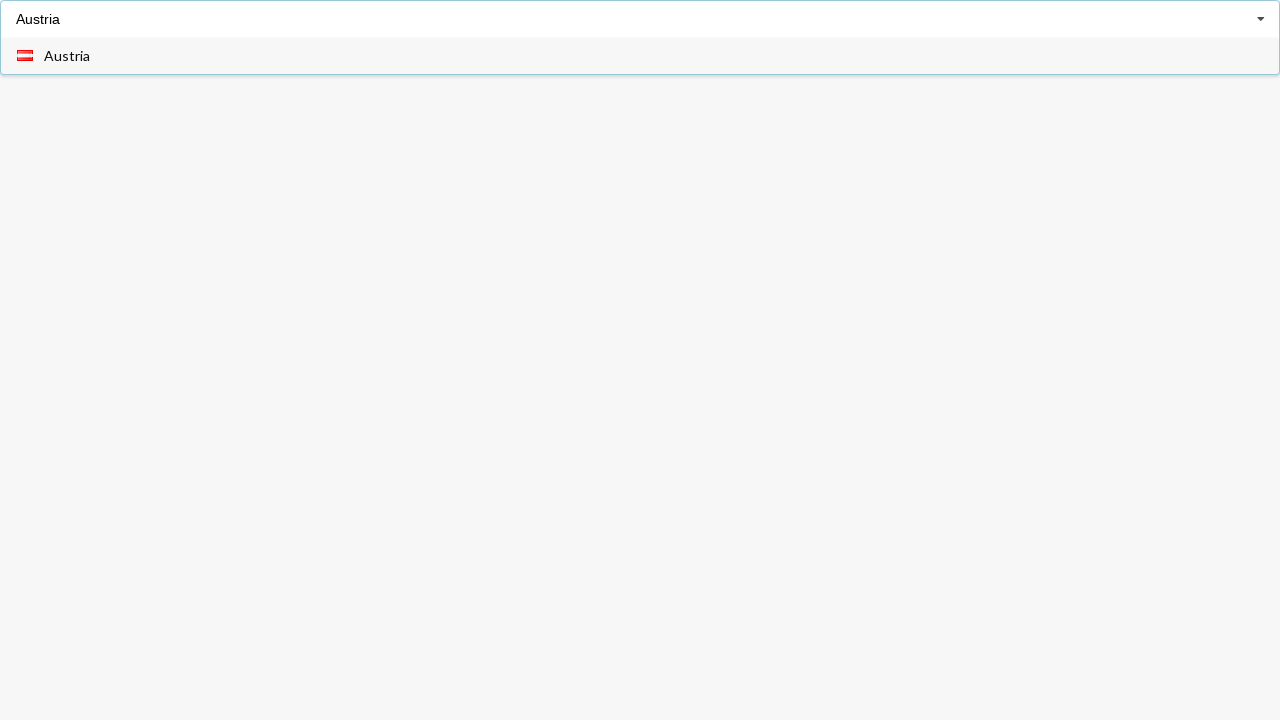

Pressed Tab to select Austria on div[role='combobox'] input
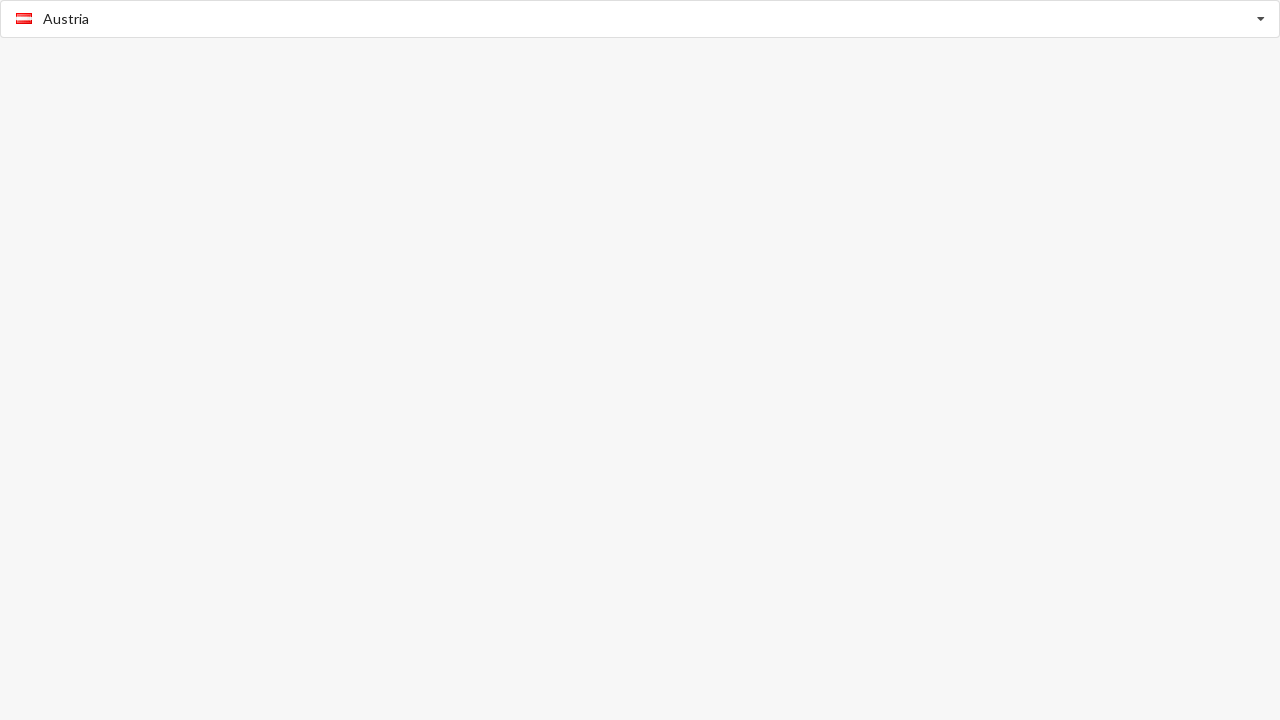

Austria successfully selected in dropdown
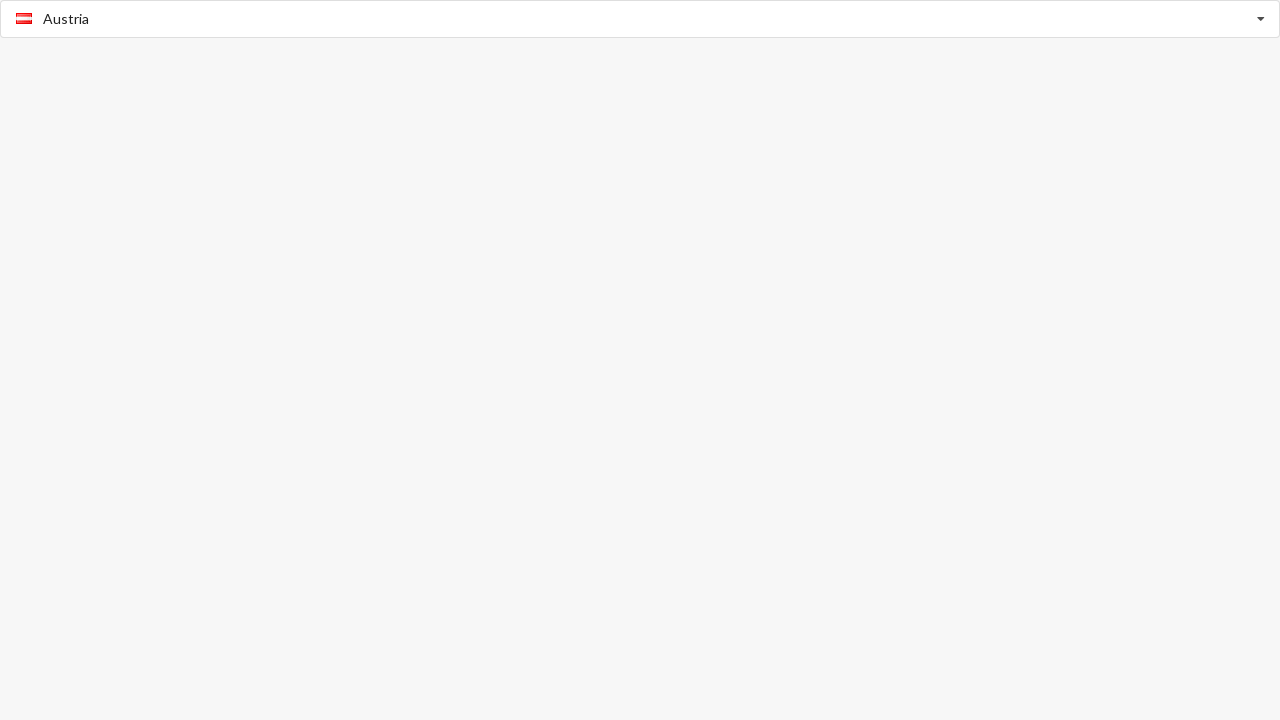

Typed 'Belgium' in the editable dropdown field on div[role='combobox'] input
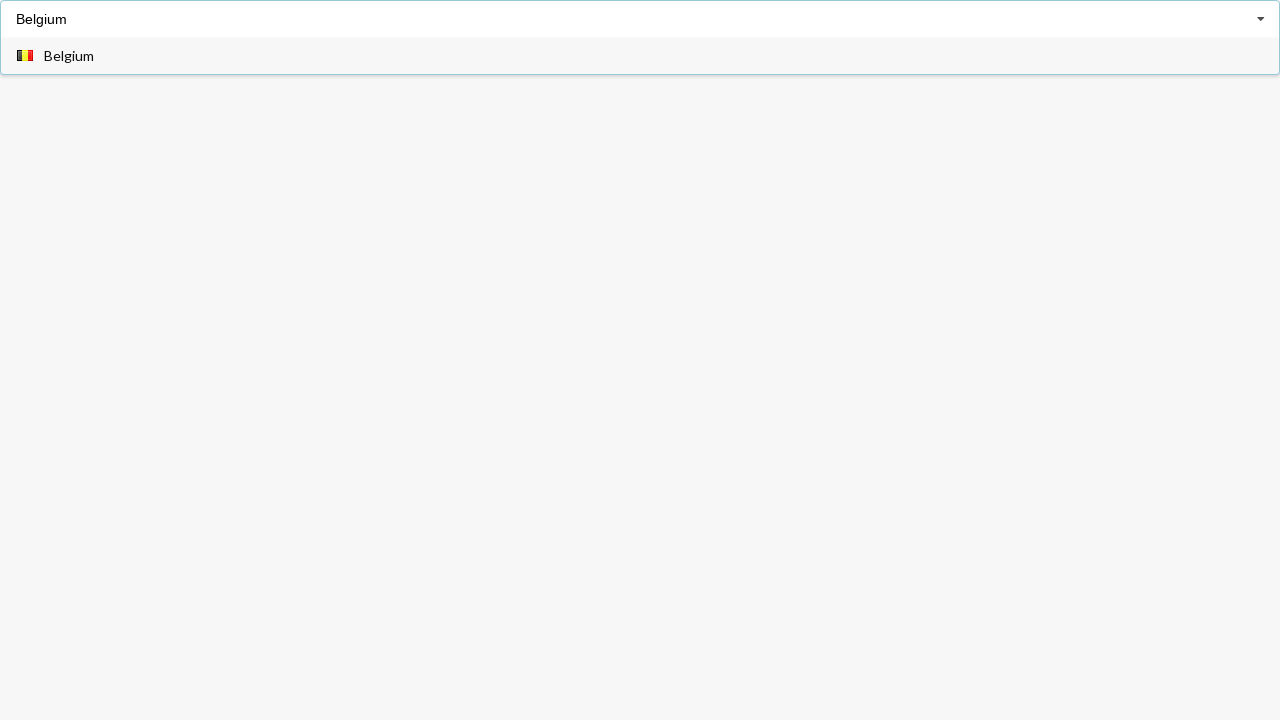

Pressed Tab to select Belgium on div[role='combobox'] input
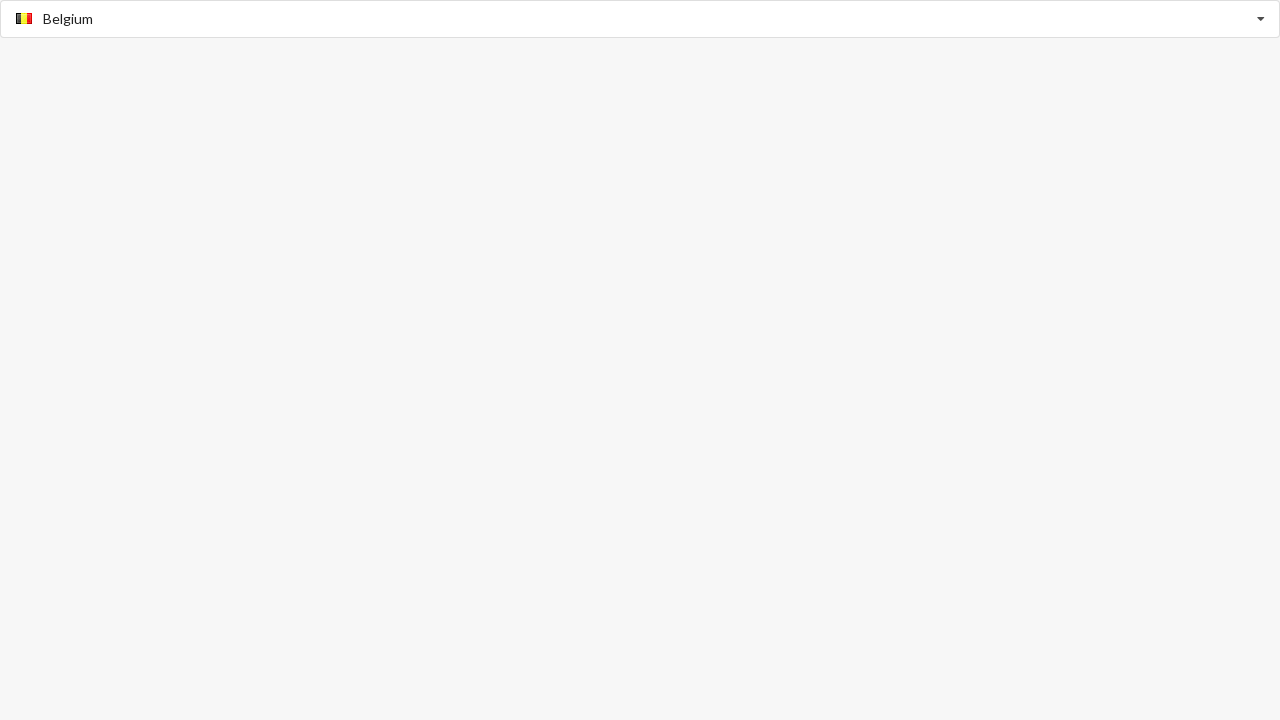

Belgium successfully selected in dropdown
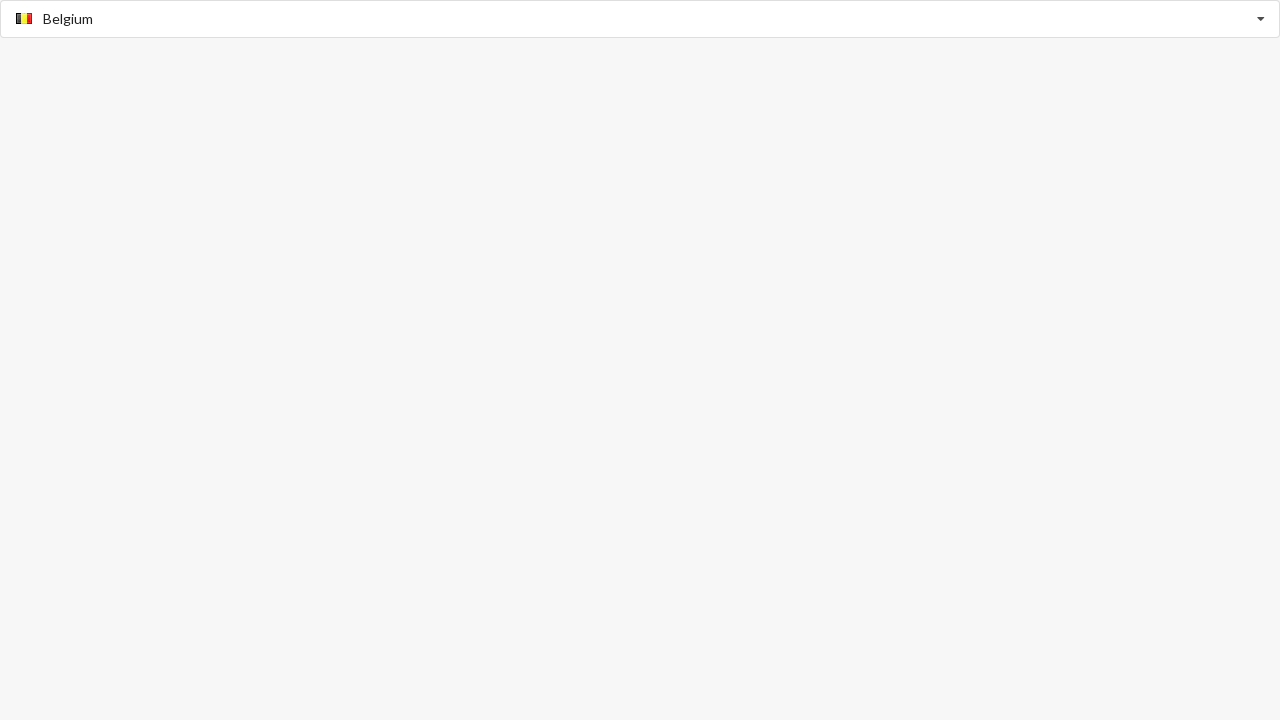

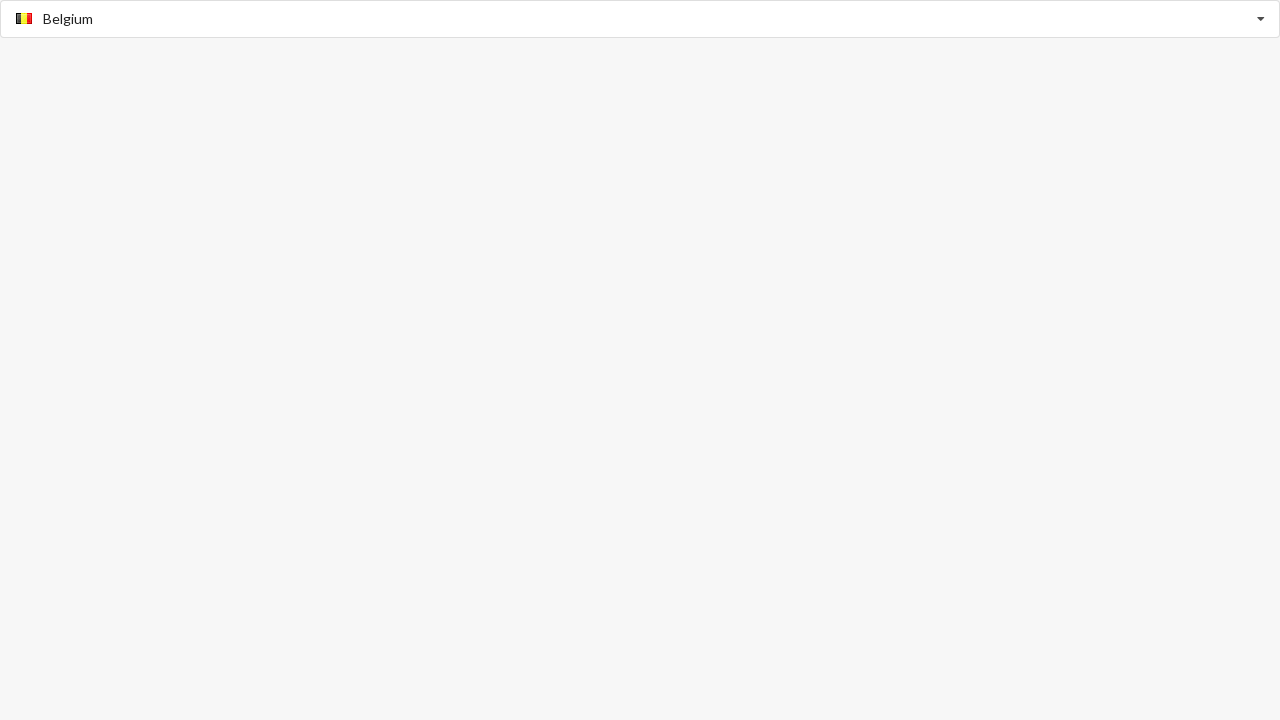